Tests multiple selection dropdown functionality by selecting and deselecting various options using different methods (by value, index, and visible text)

Starting URL: https://www.letskodeit.com/practice

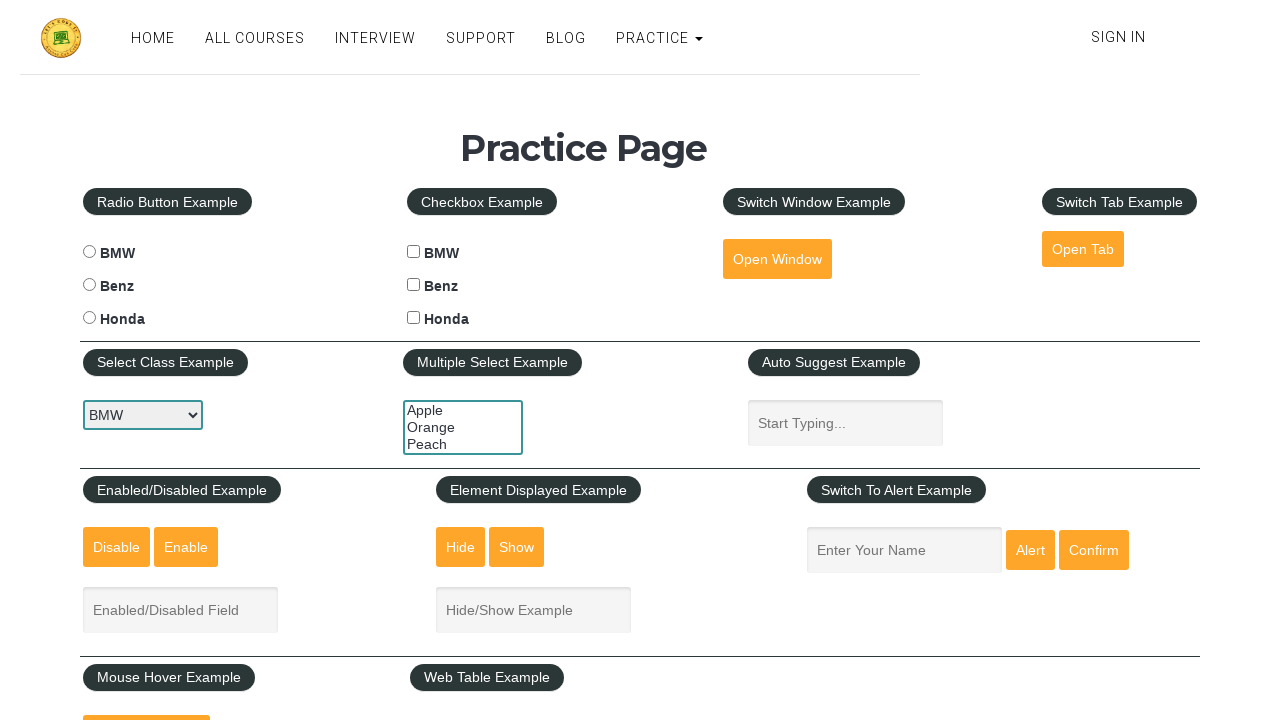

Located the multiple select dropdown element
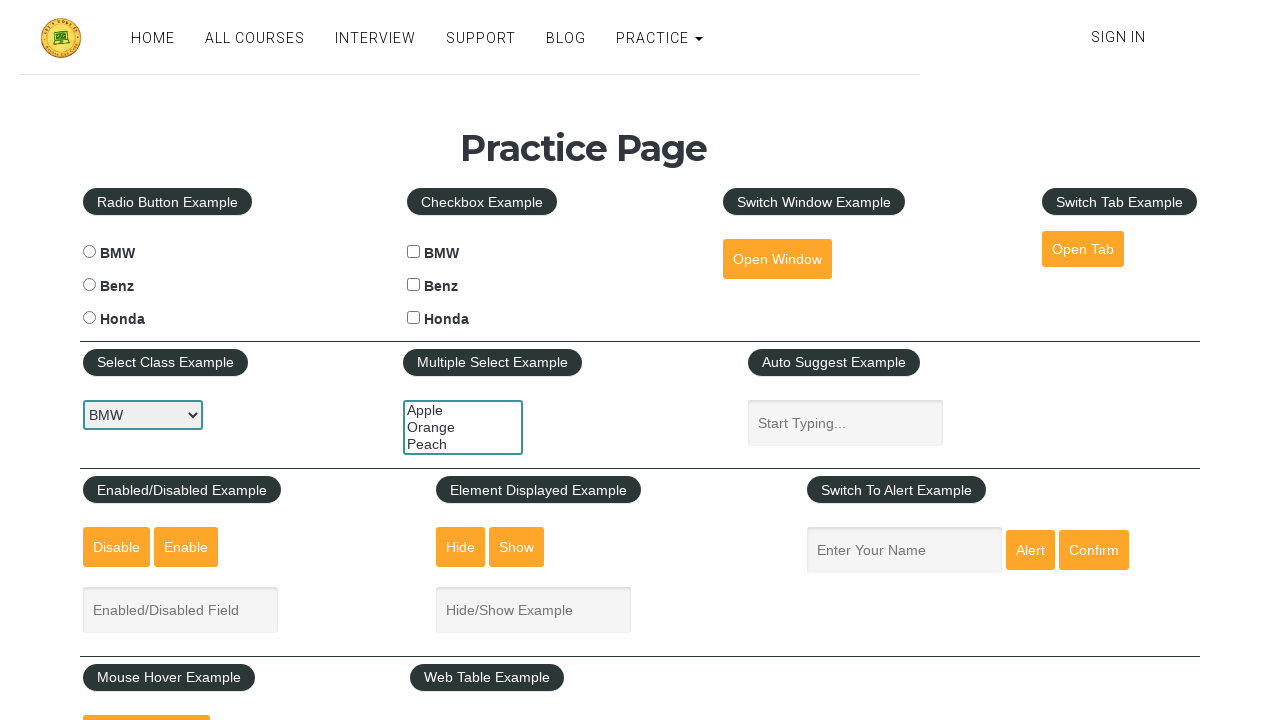

Selected Orange option by value on #multiple-select-example
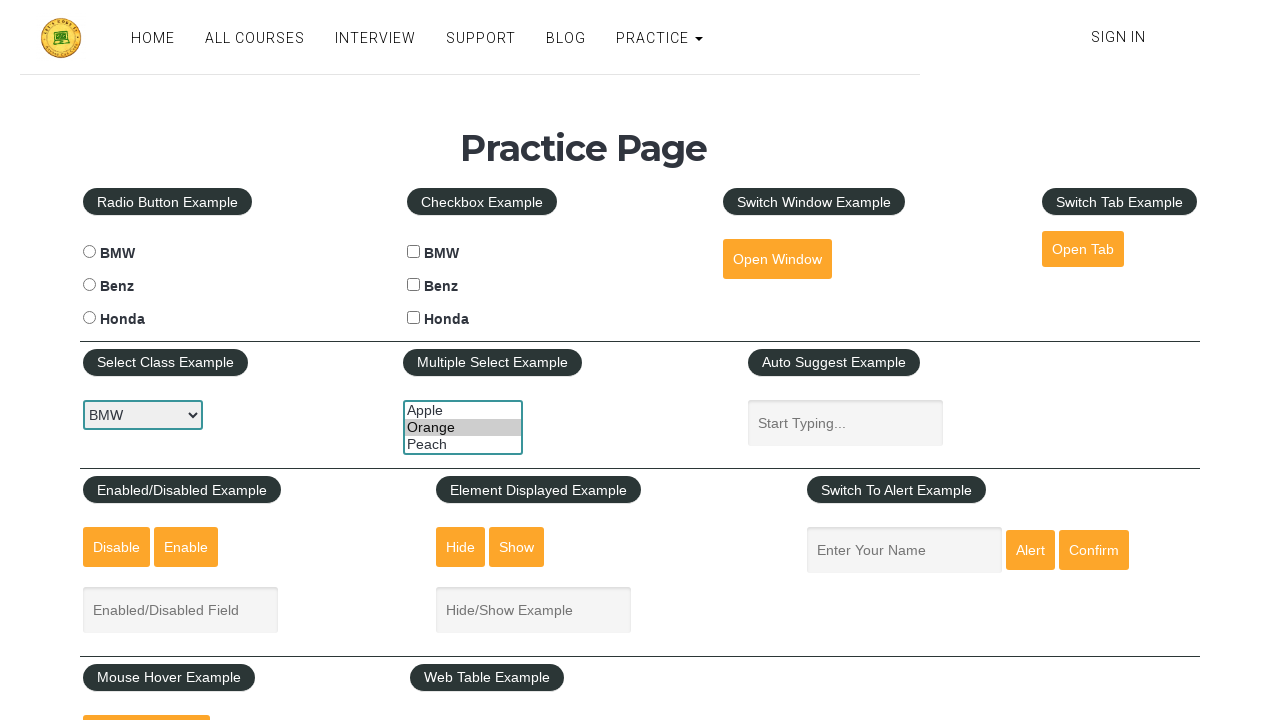

Selected Apple option by index (0) on #multiple-select-example
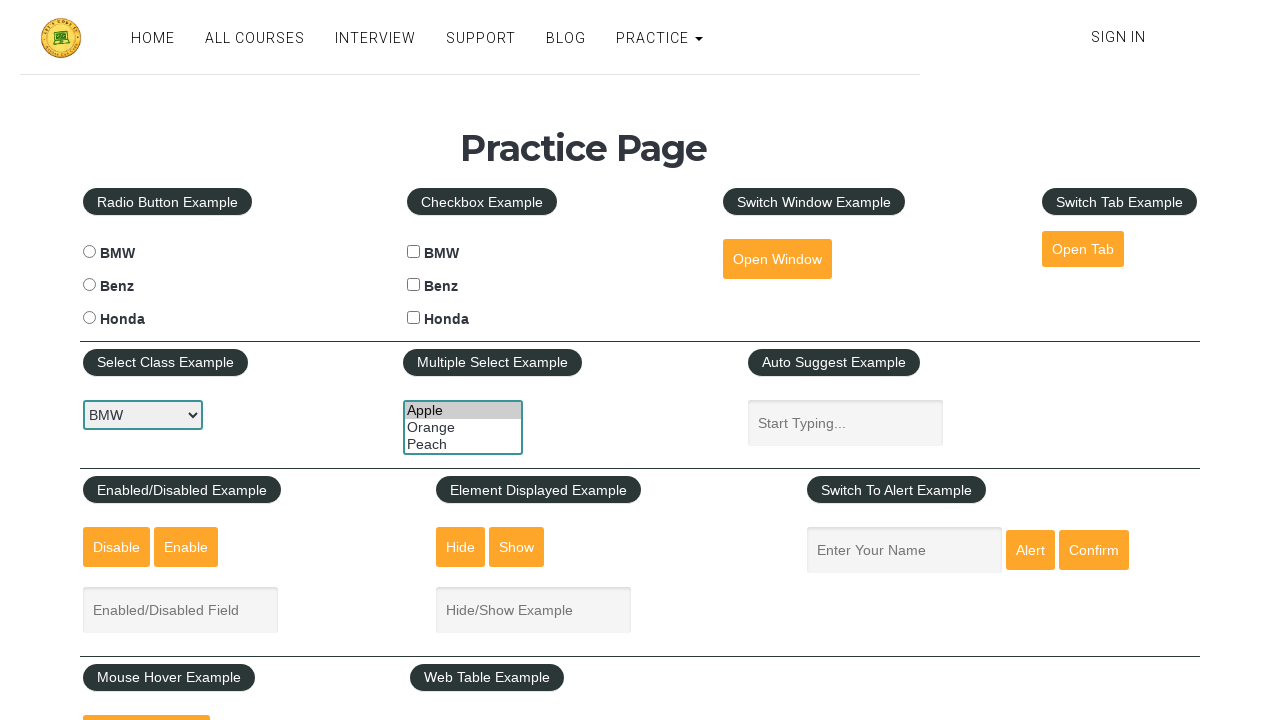

Selected Peach option by visible text on #multiple-select-example
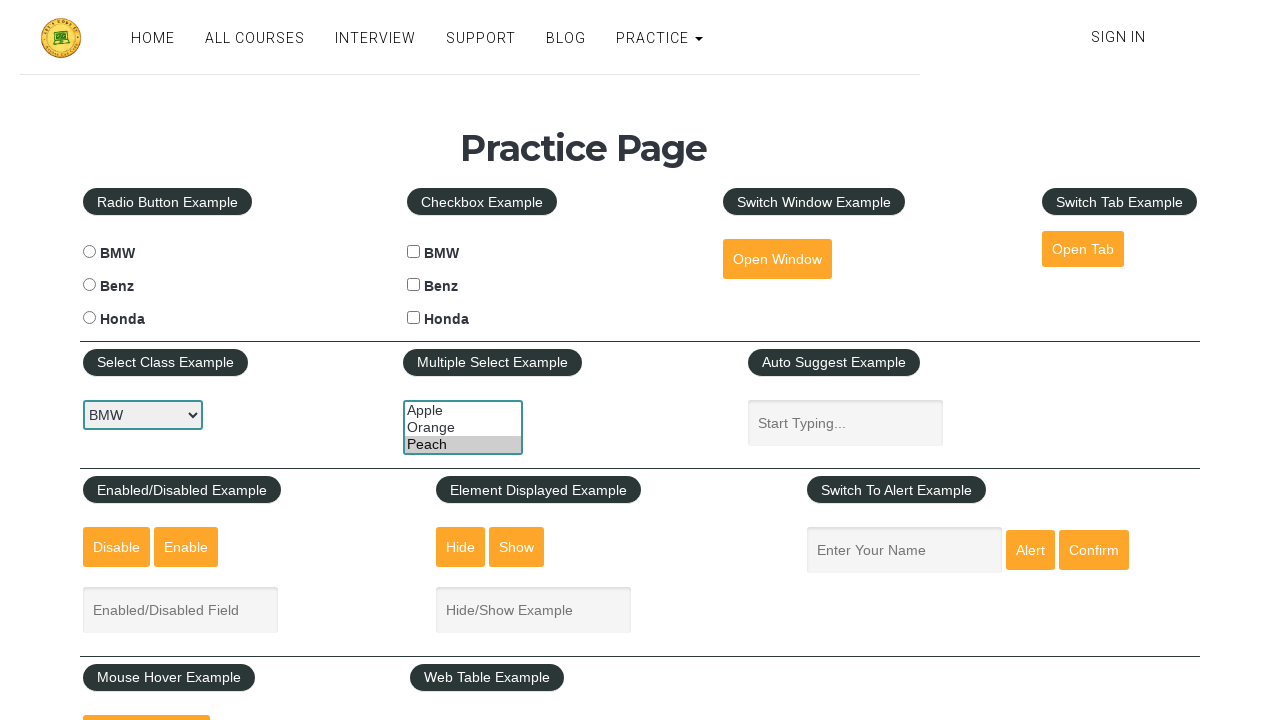

Retrieved all currently selected option values
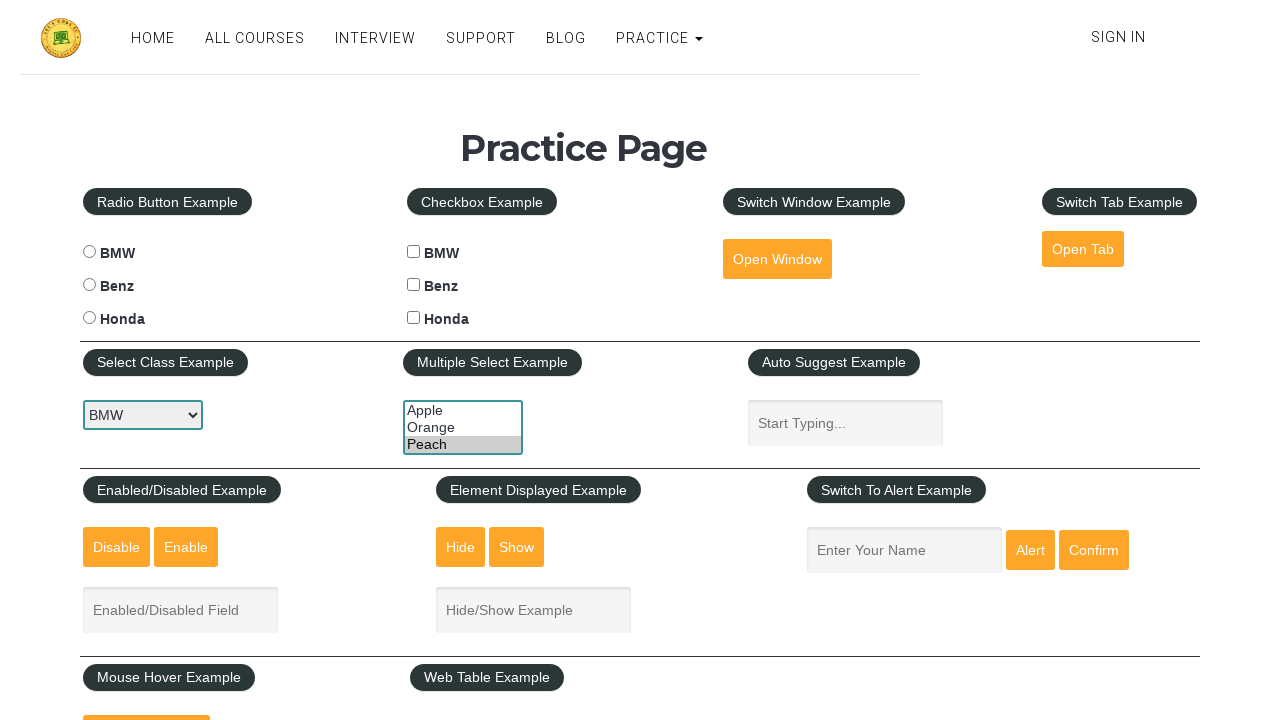

Filtered out Apple from the selected values
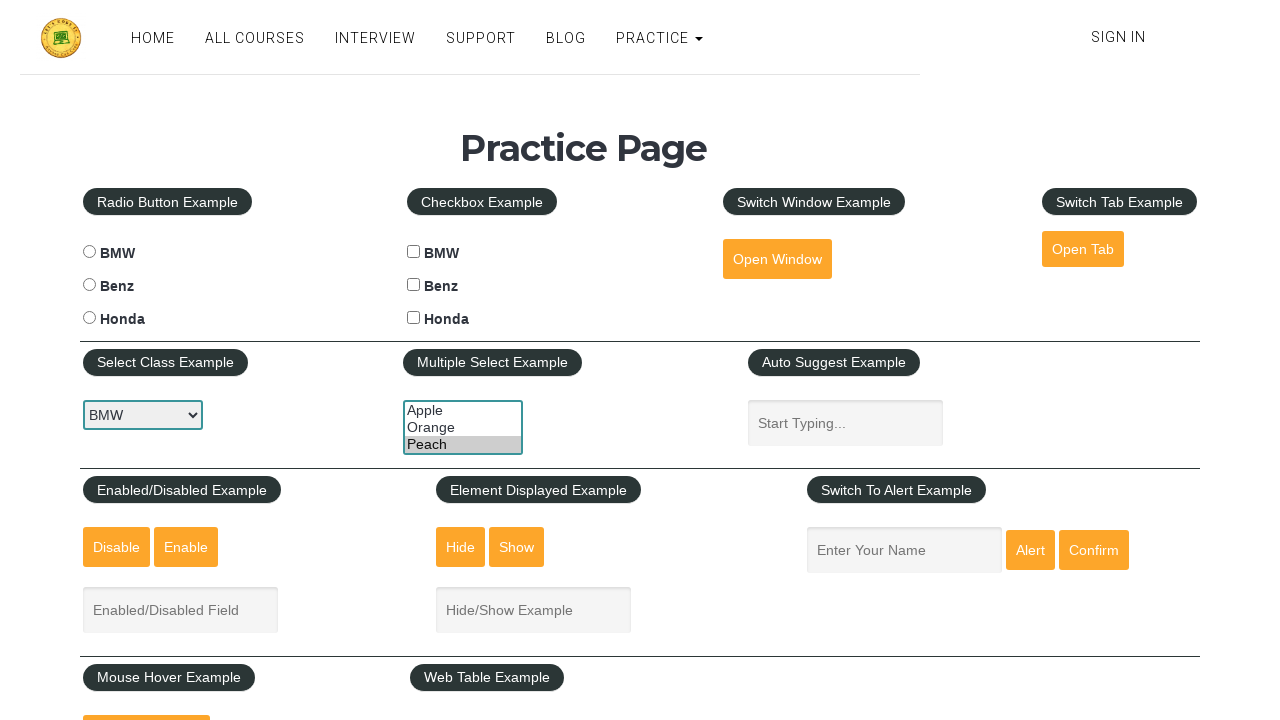

Deselected Apple by re-selecting only the remaining options (Orange and Peach) on #multiple-select-example
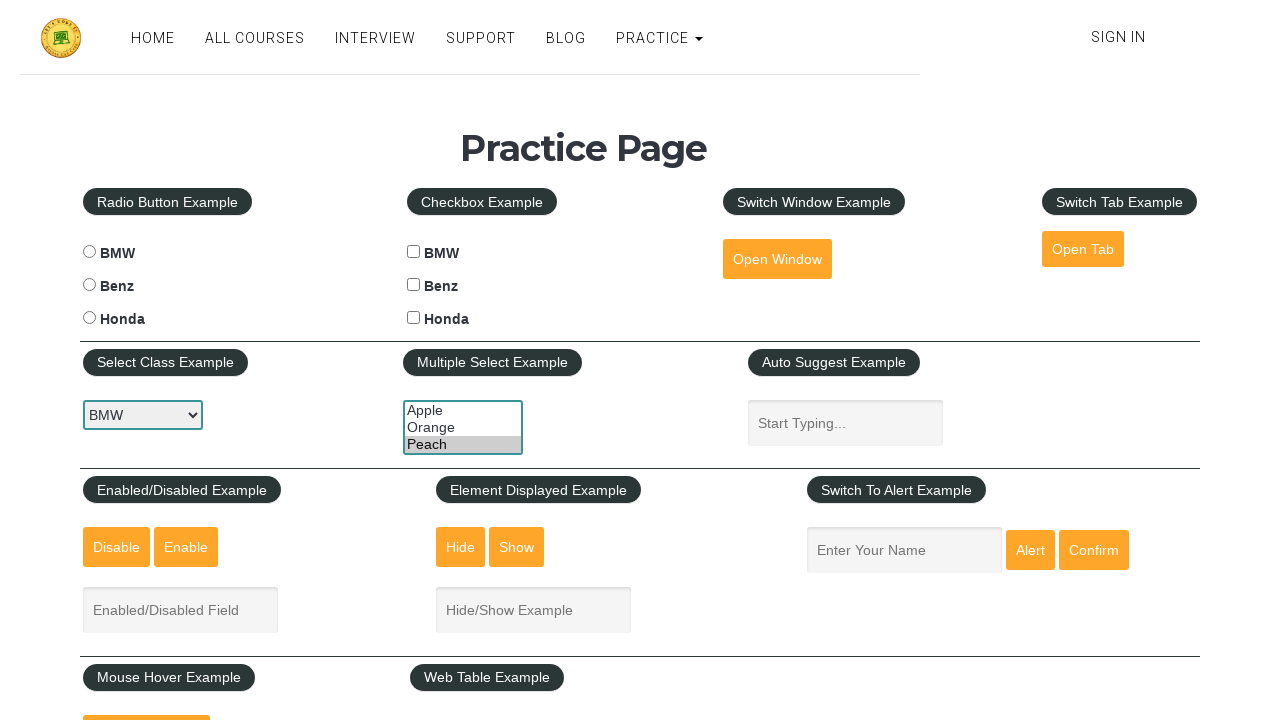

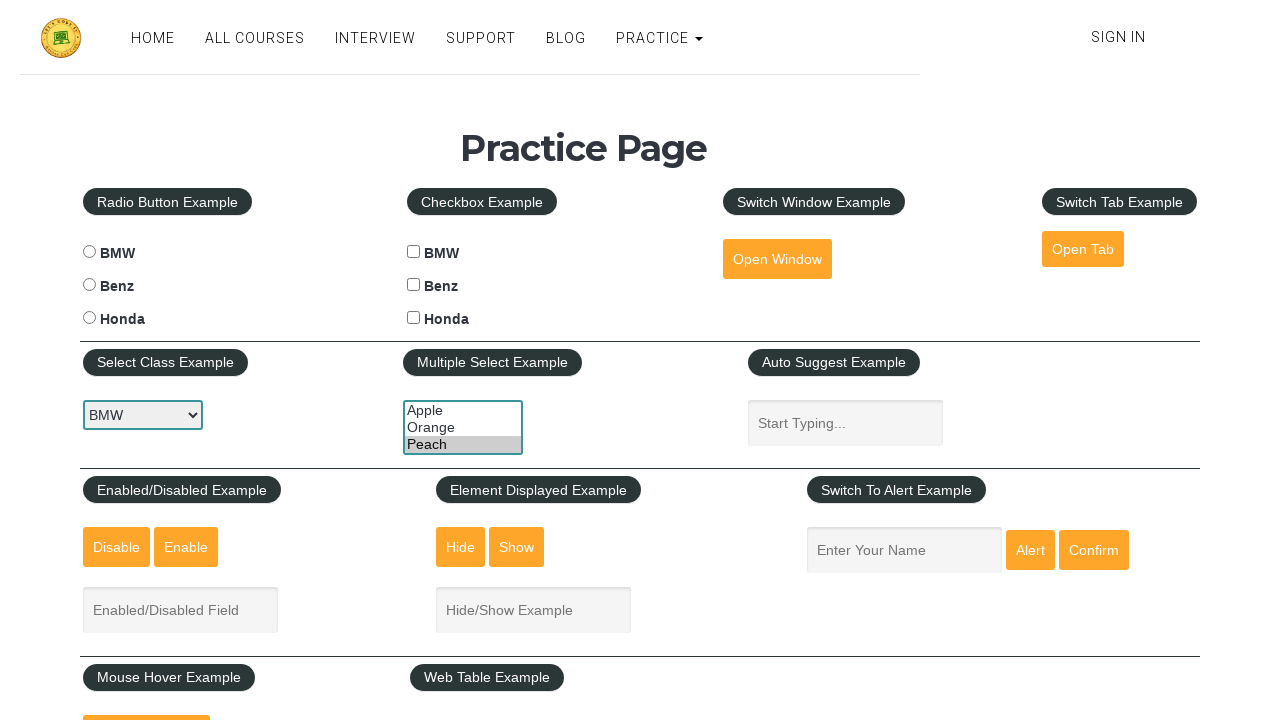